Tests keyboard key press functionality by sending SPACE key to an element and TAB key using ActionChains, then verifying the displayed result text shows the correct key was pressed.

Starting URL: http://the-internet.herokuapp.com/key_presses

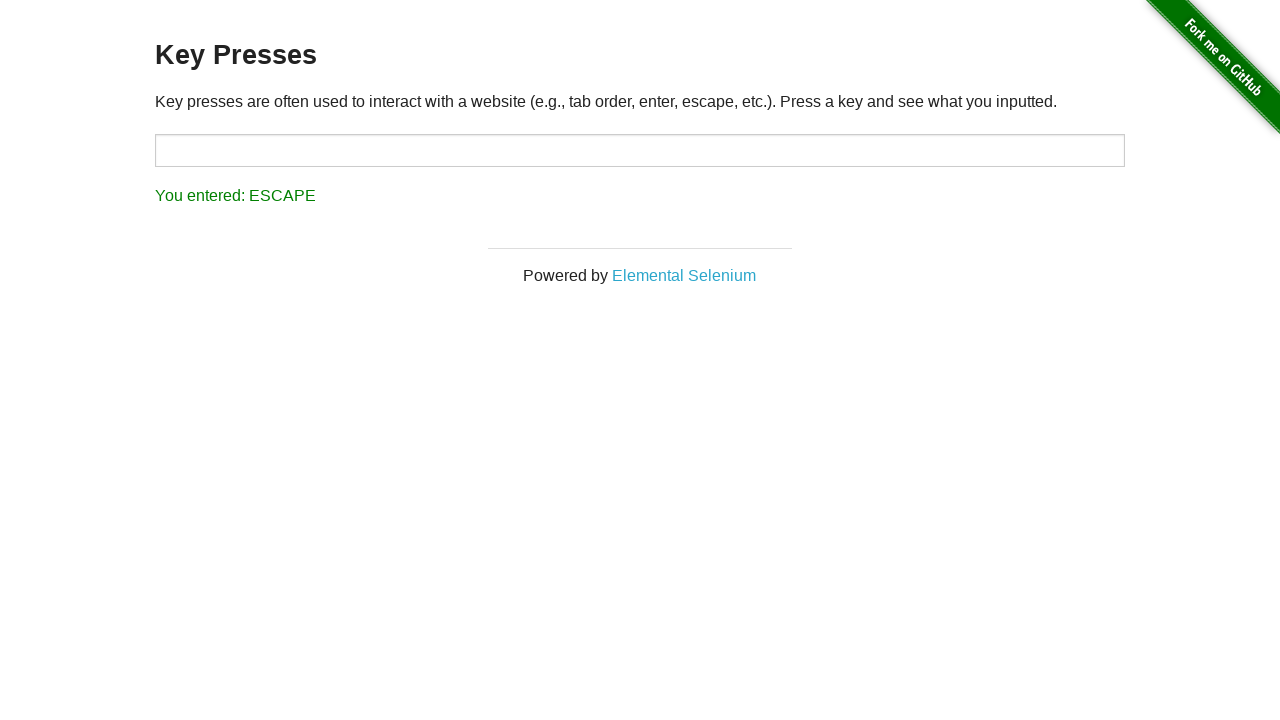

Pressed SPACE key on the example element on .example
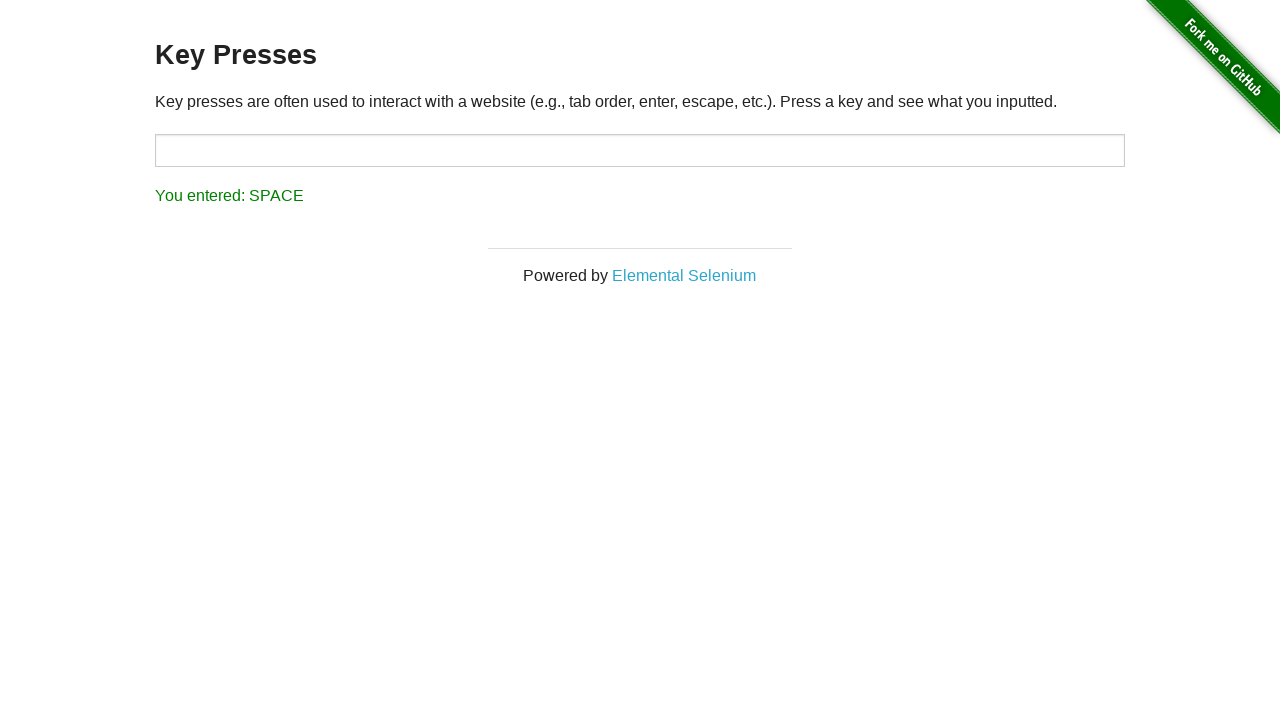

Retrieved result text from result element
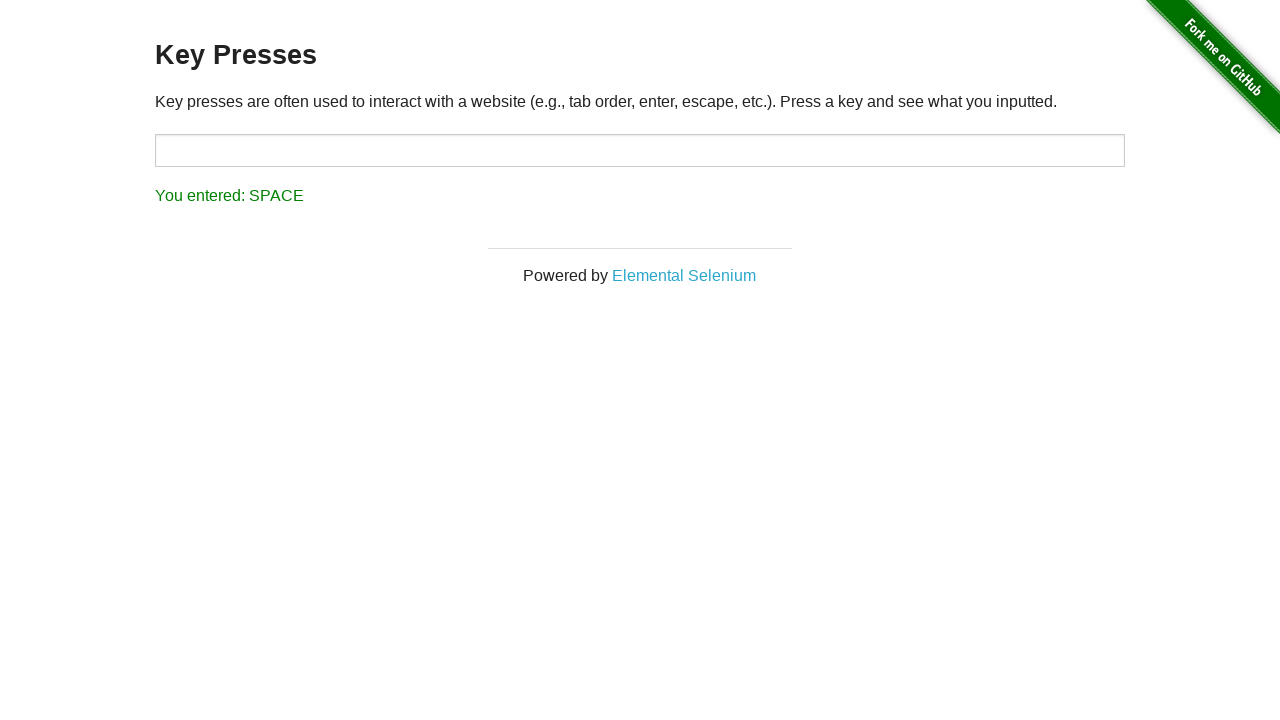

Verified result text shows 'You entered: SPACE'
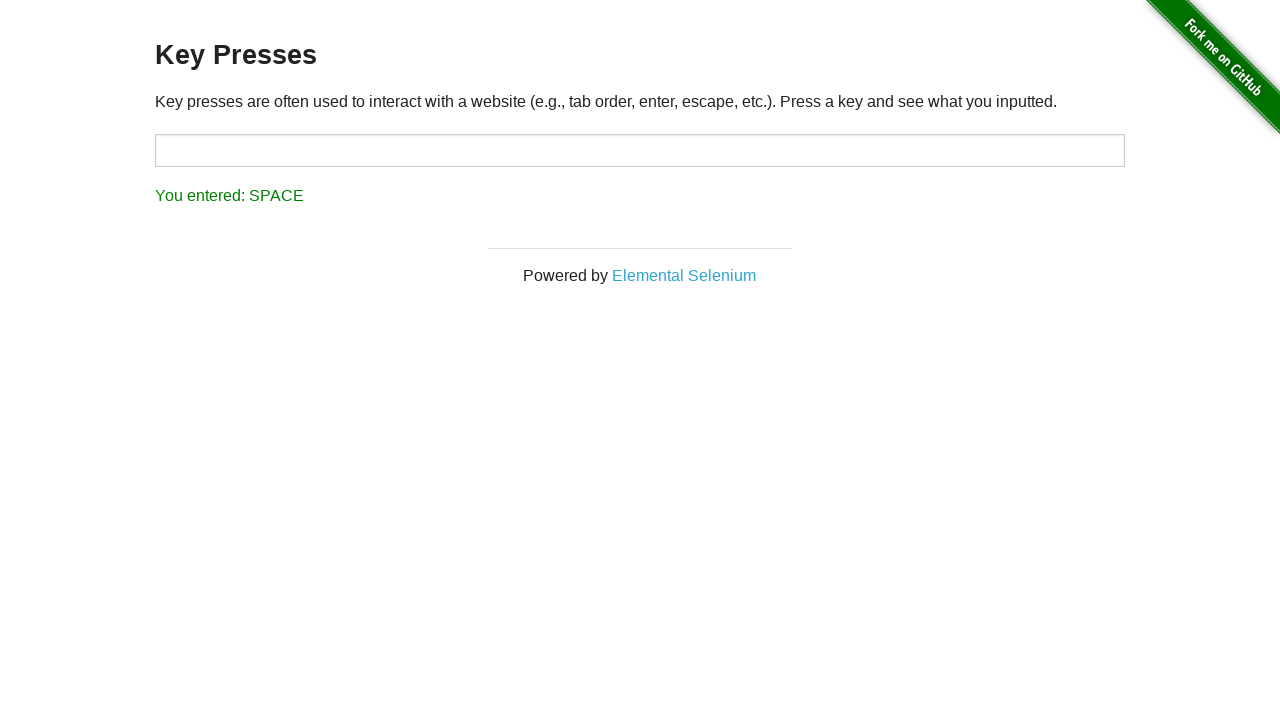

Pressed TAB key using keyboard
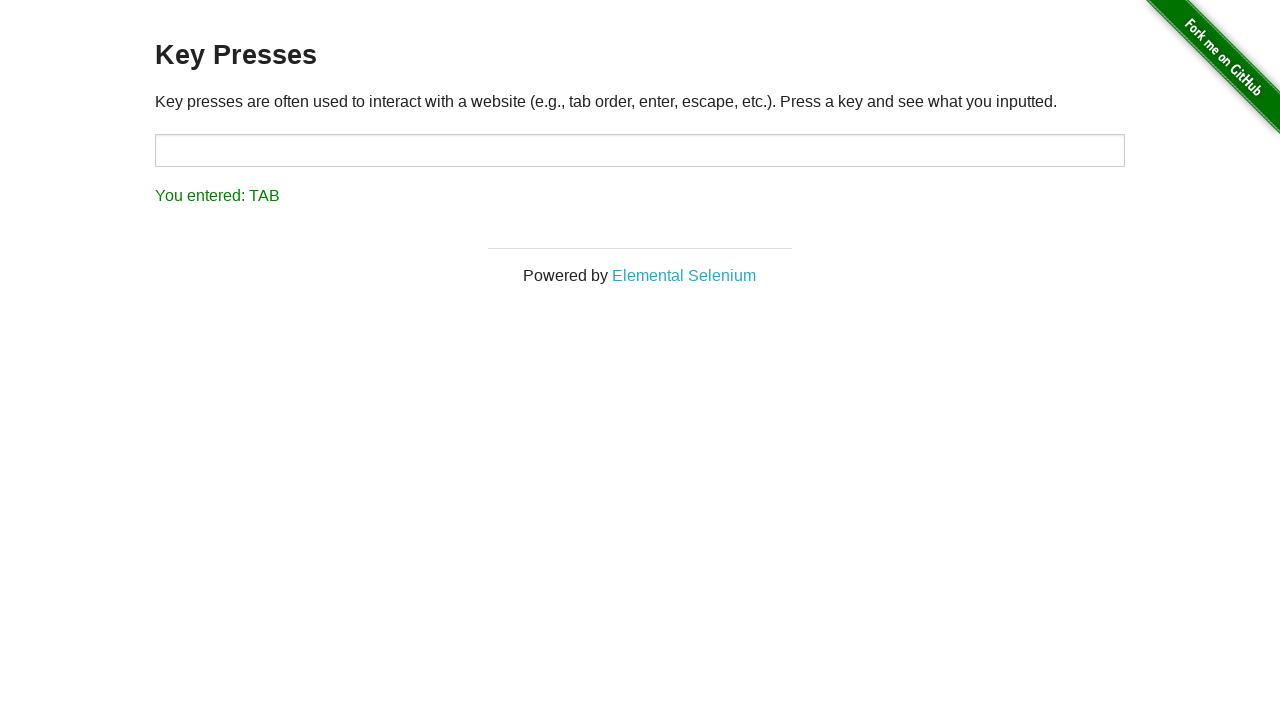

Retrieved result text from result element
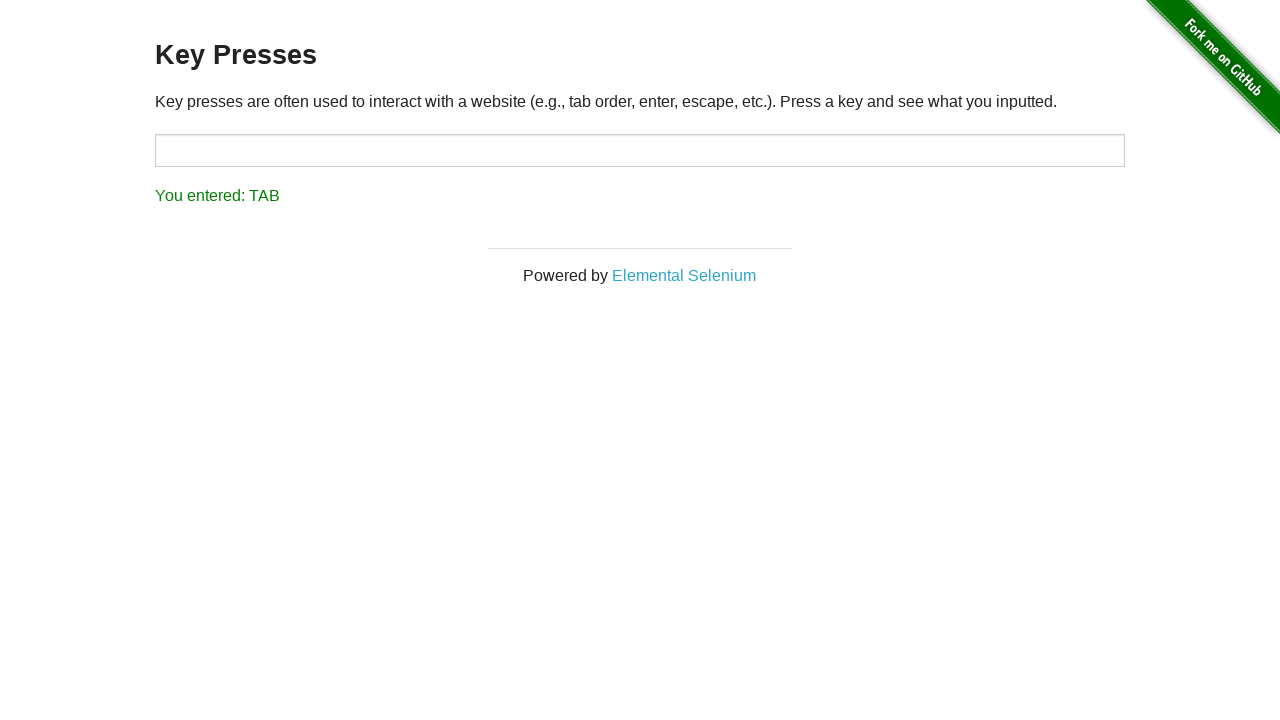

Verified result text shows 'You entered: TAB'
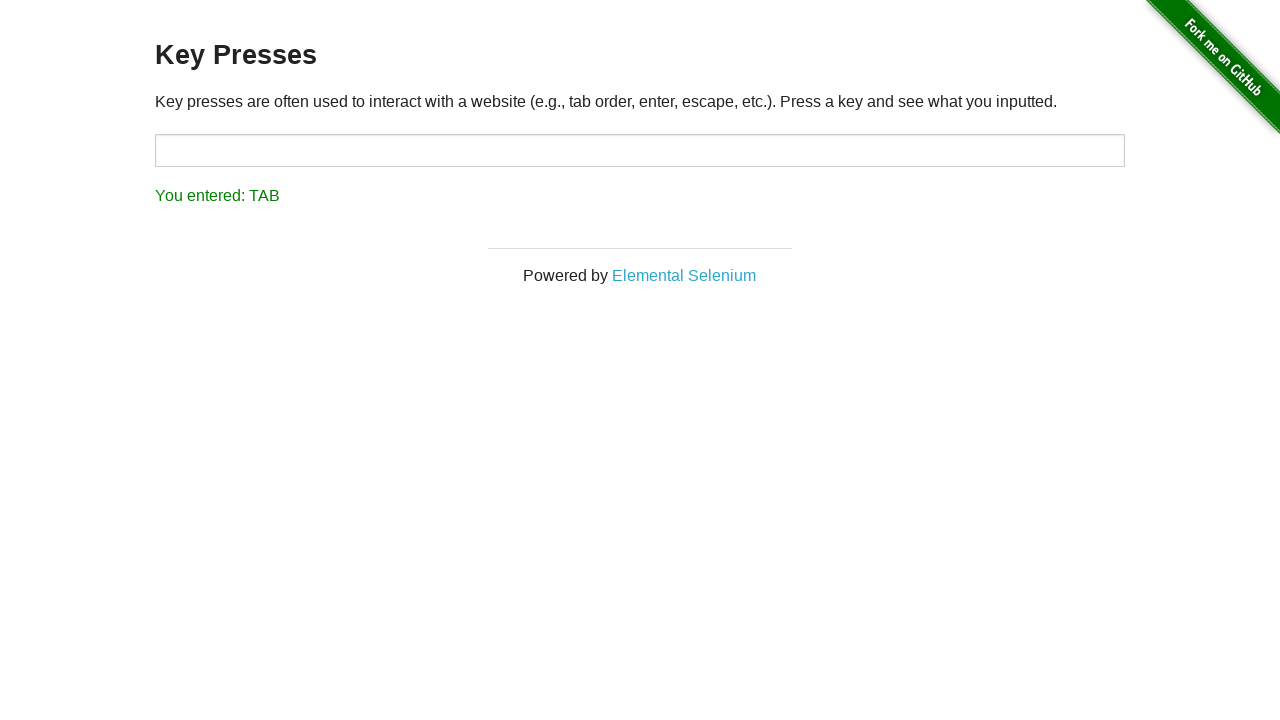

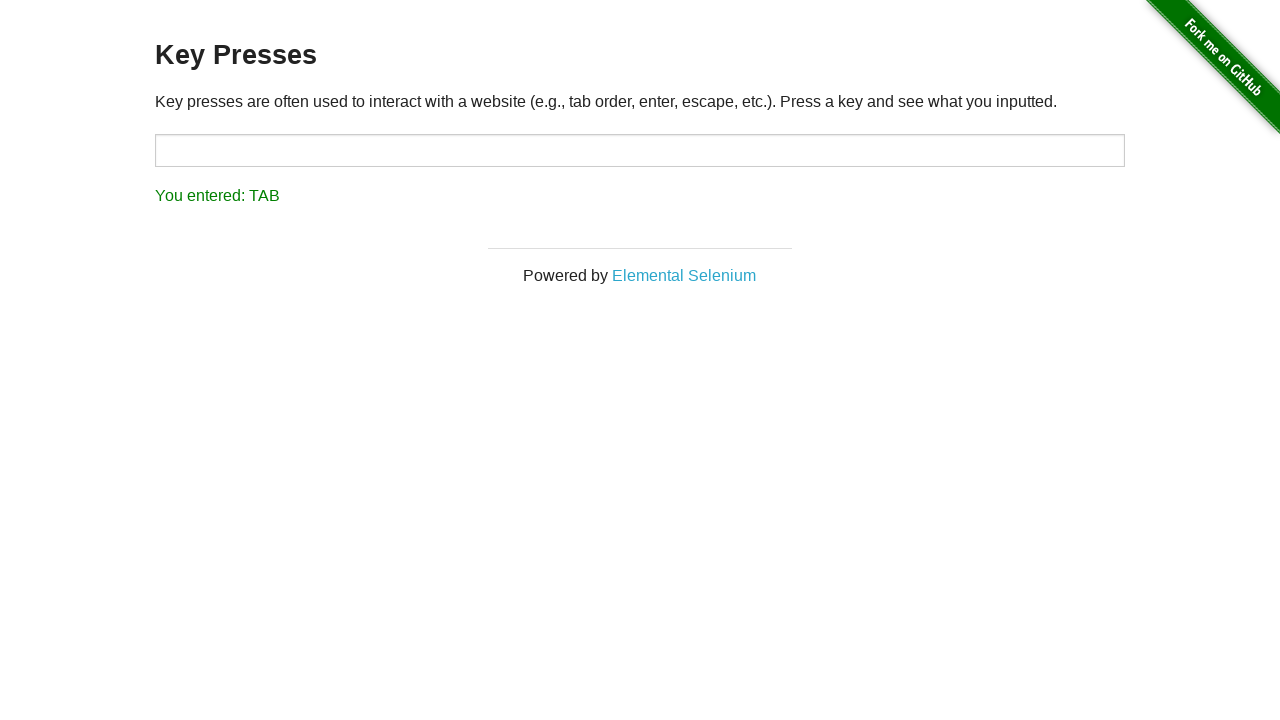